Performs drag and drop by offset action from draggable element to target position

Starting URL: https://crossbrowsertesting.github.io/drag-and-drop

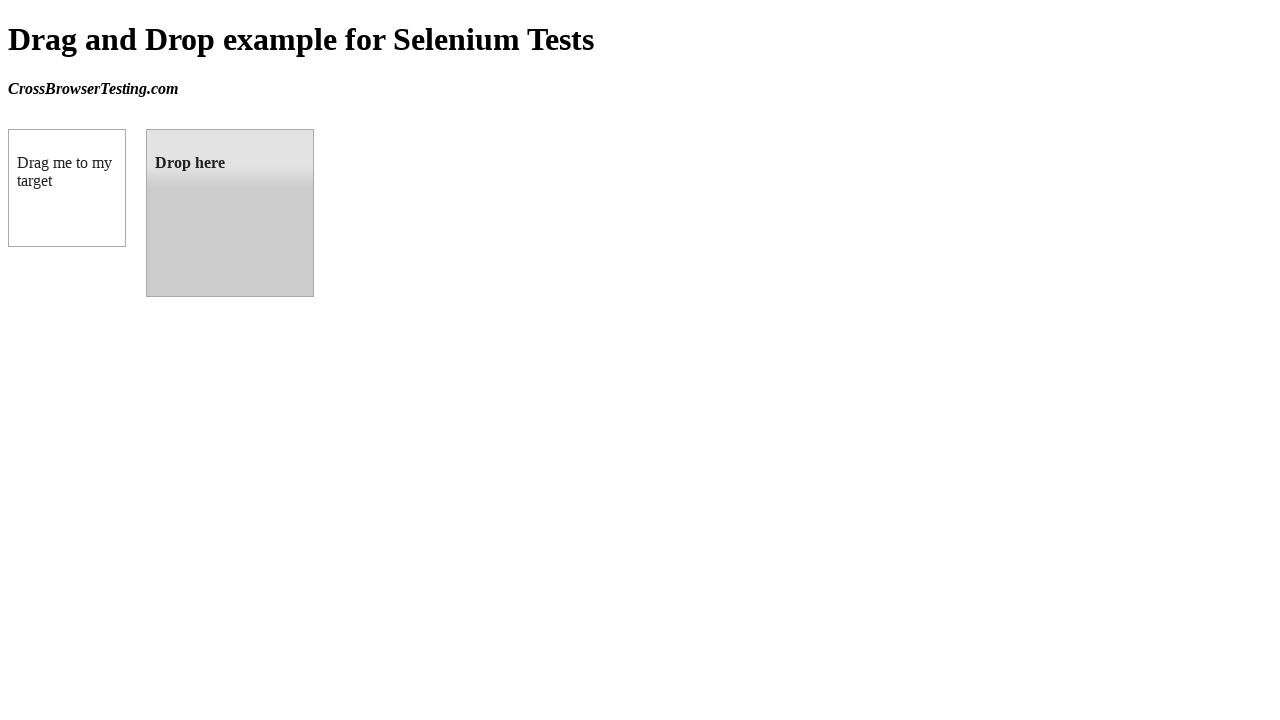

Located draggable element (box A)
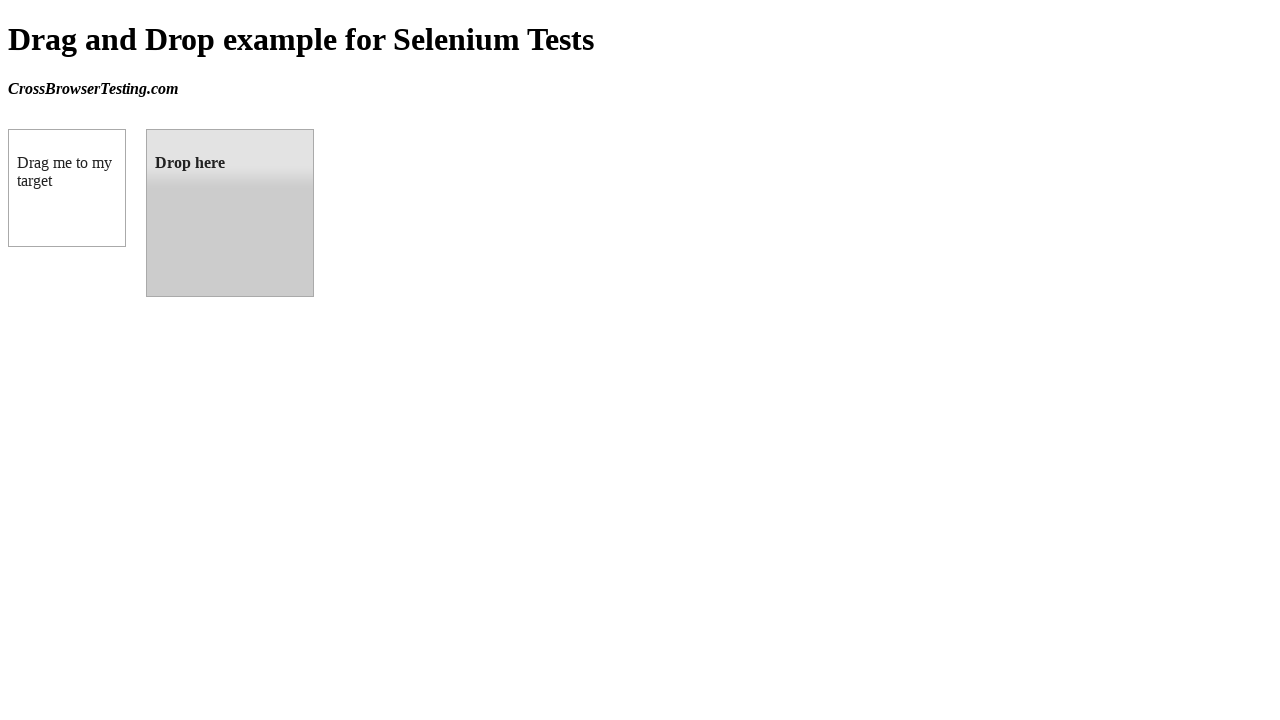

Located droppable target element (box B)
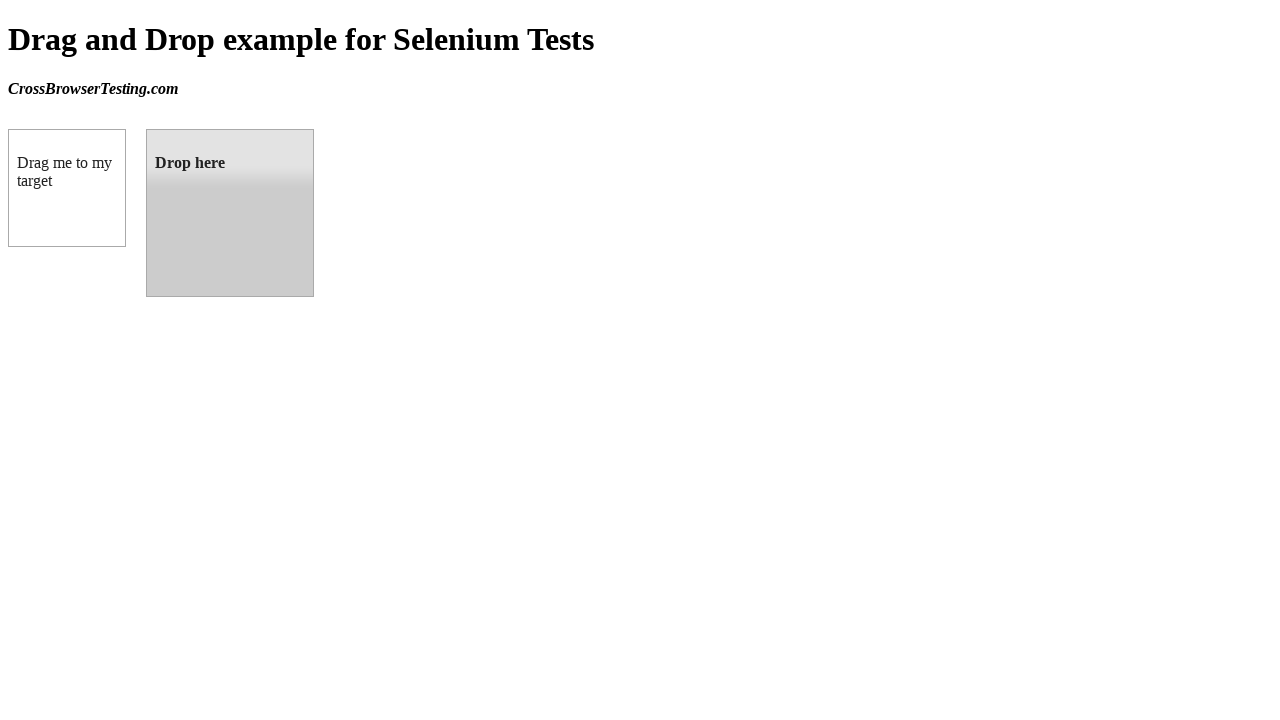

Retrieved bounding box of target element
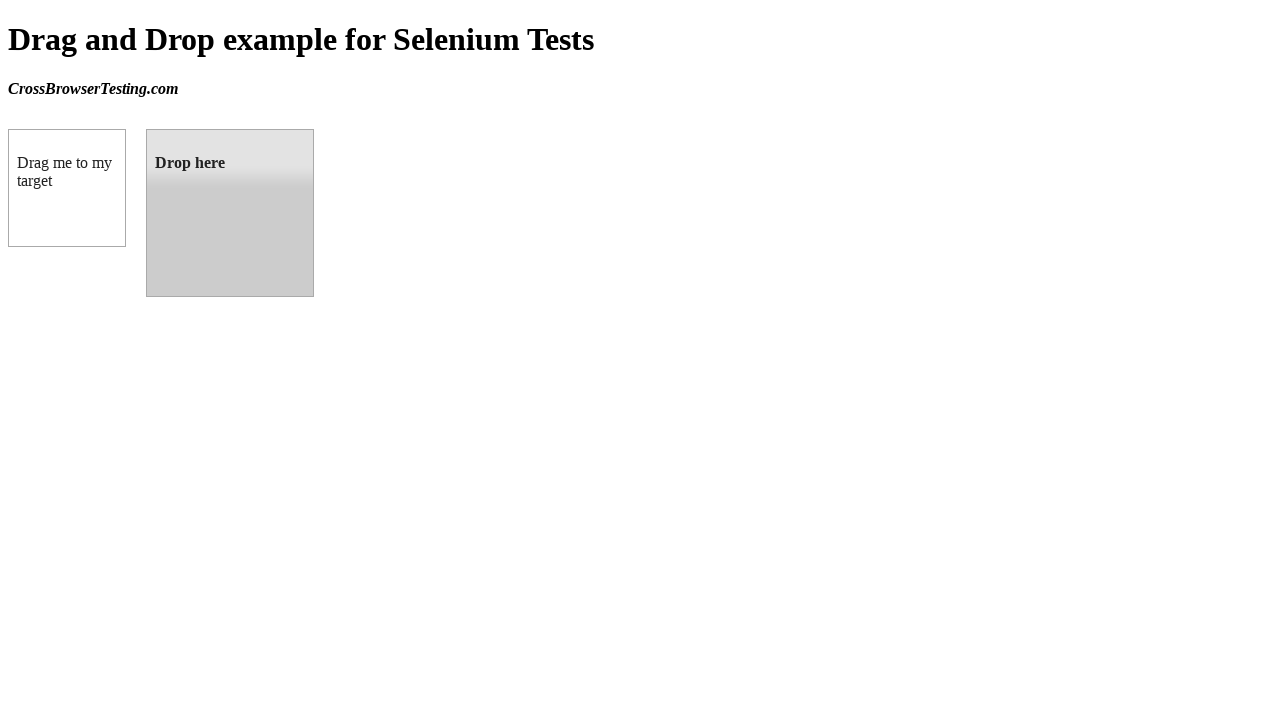

Performed drag and drop action from box A to box B at (230, 213)
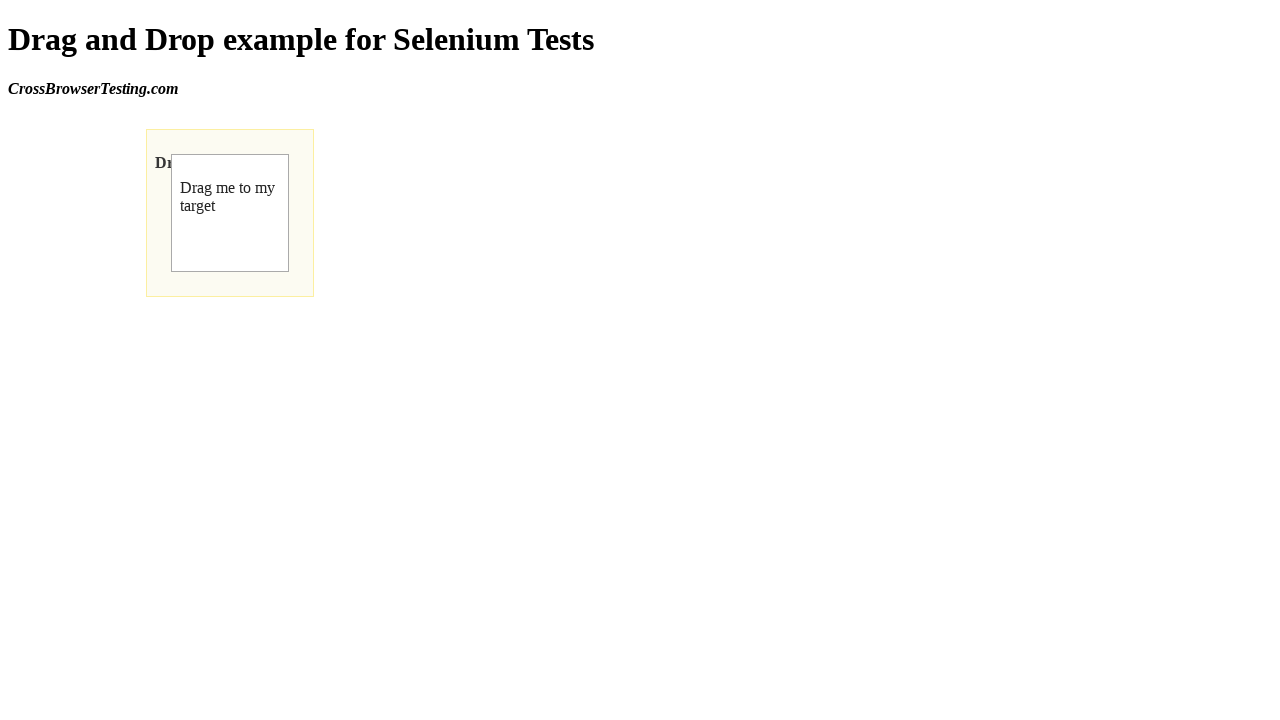

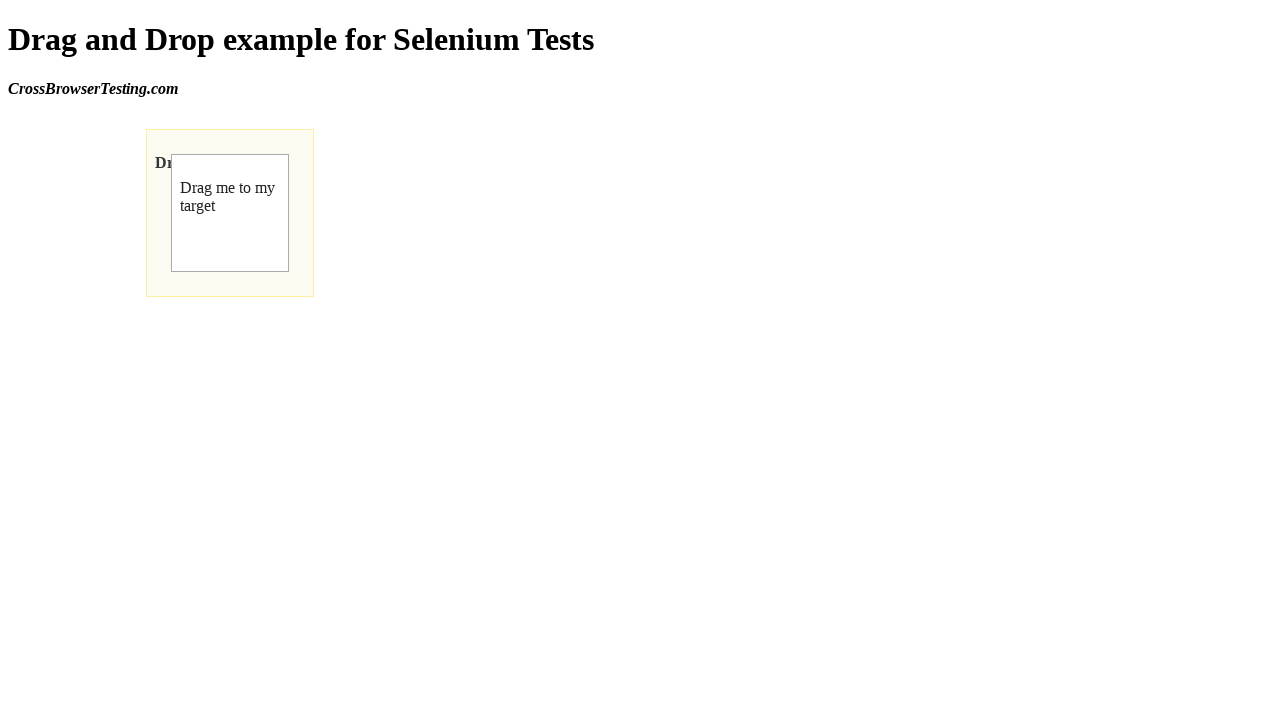